Clicks on a day of the week dropdown button and selects 'Martes' (Tuesday)

Starting URL: https://thefreerangetester.github.io/sandbox-automation-testing/

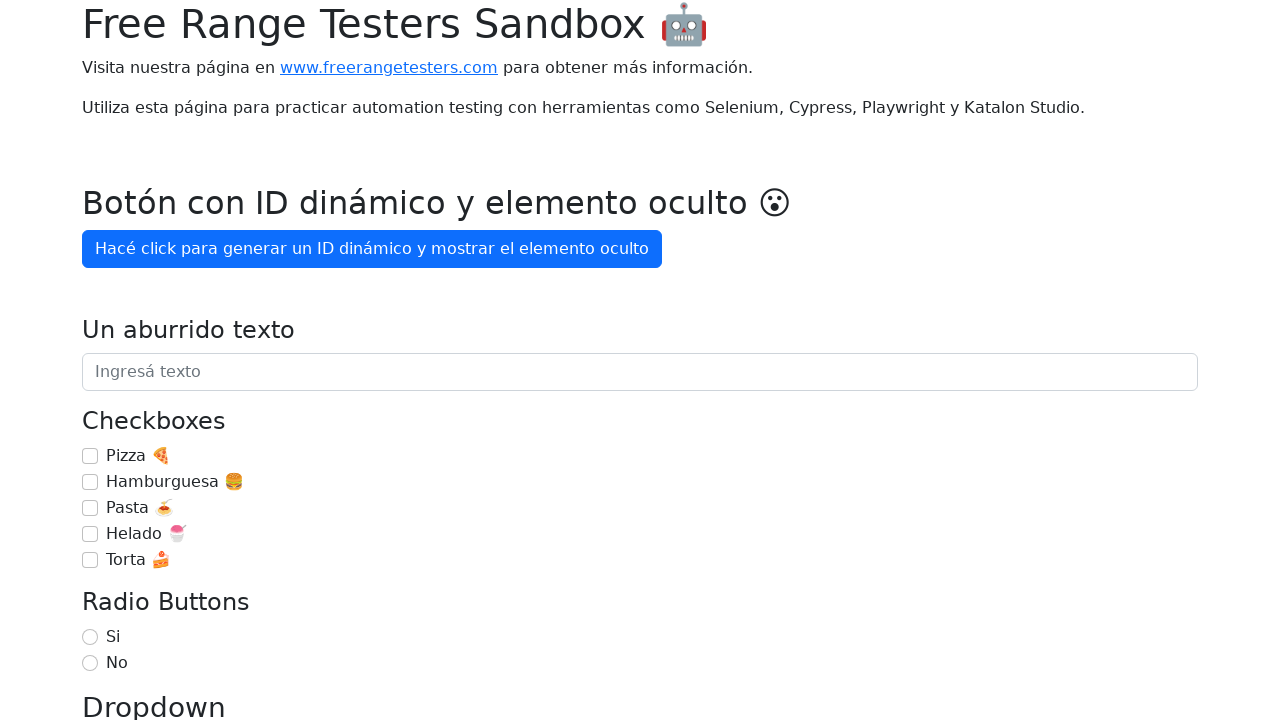

Clicked on 'Día de la semana' (day of the week) dropdown button at (171, 360) on internal:role=button[name="Día de la semana"i]
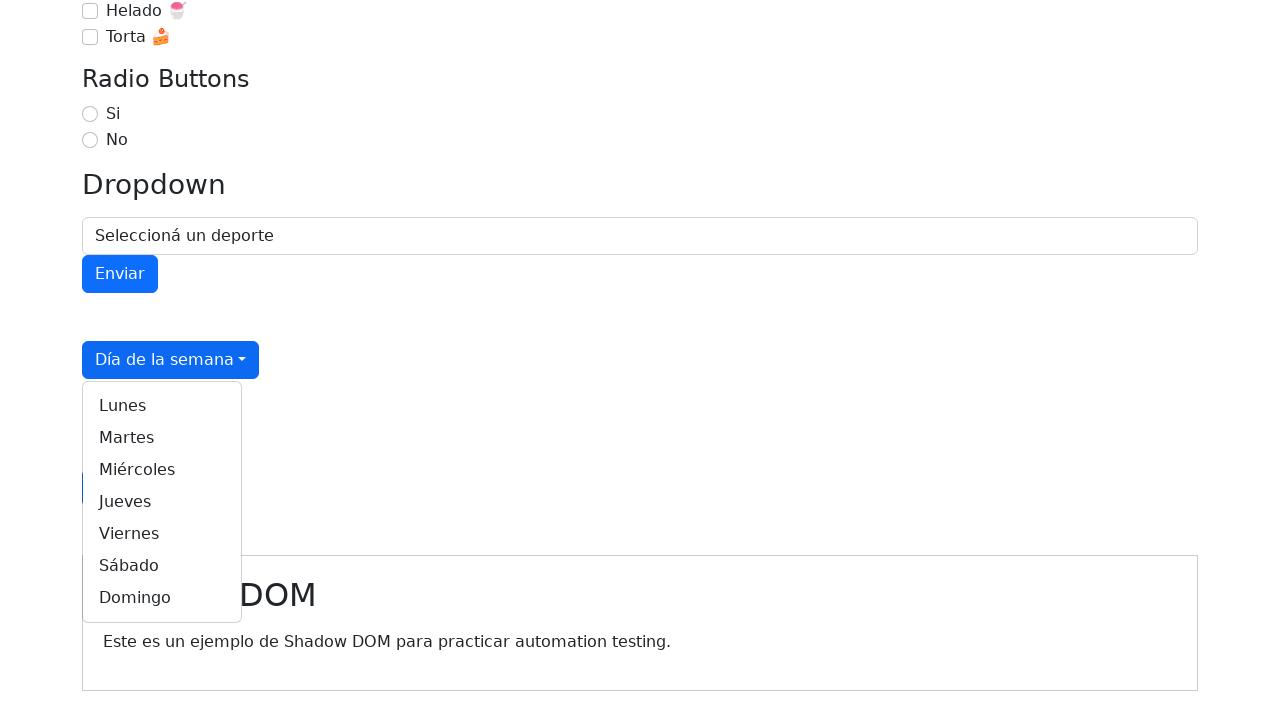

Selected 'Martes' (Tuesday) from the dropdown menu at (162, 438) on internal:role=link[name="Martes"i]
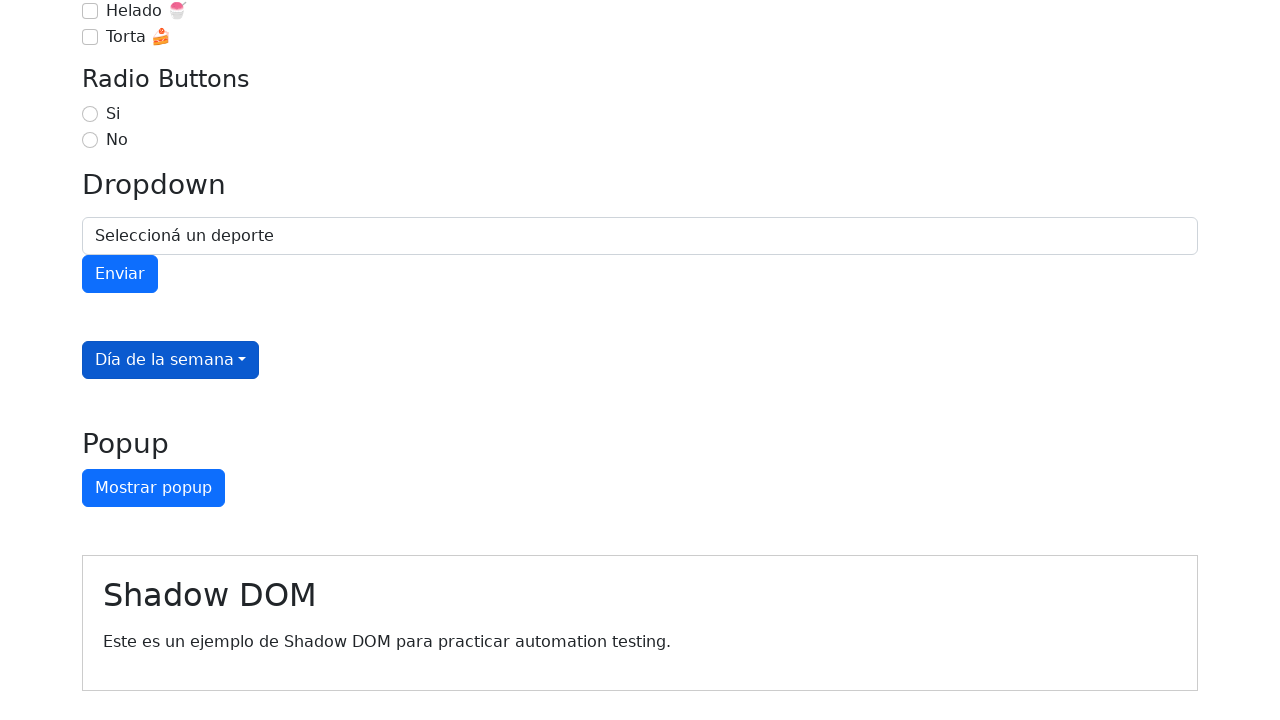

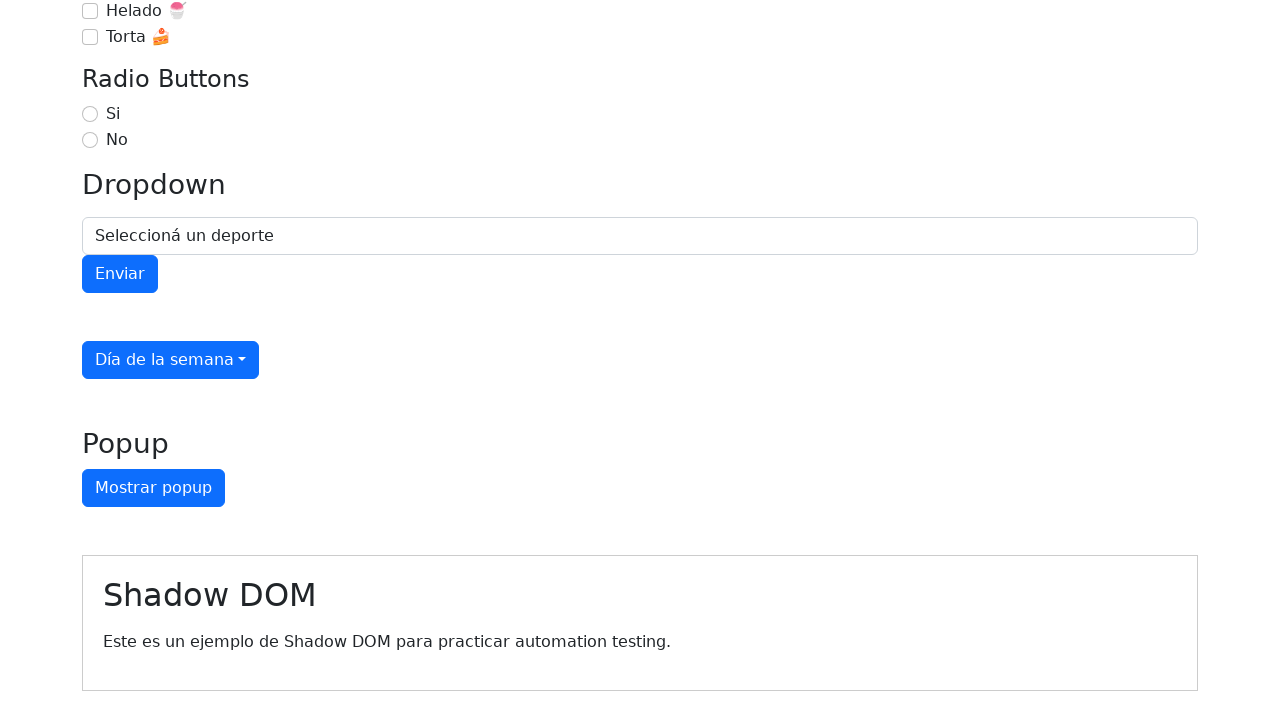